Tests a demo registration form by filling out all fields including first name, last name, gender, date of birth, address, email, password, company, role selection, and comment, then submitting the form.

Starting URL: http://katalon-test.s3.amazonaws.com/demo-aut/dist/html/form.html

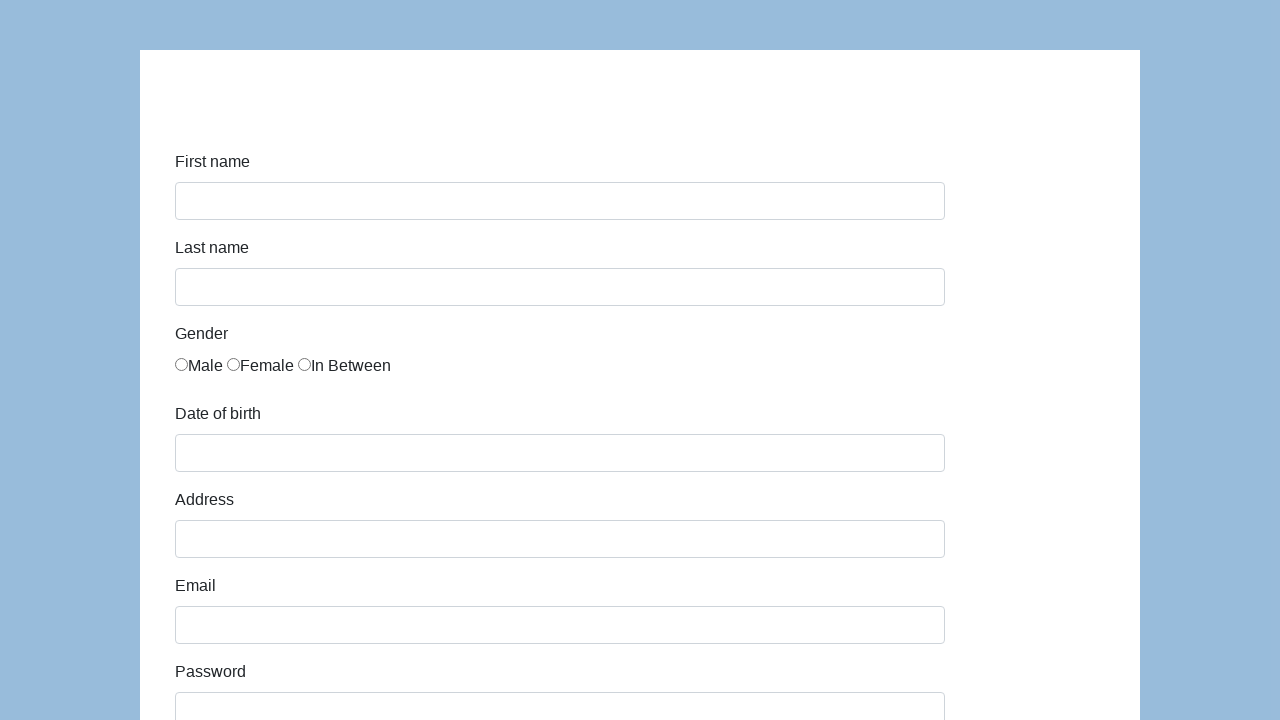

Filled first name field with 'Karol' on #first-name
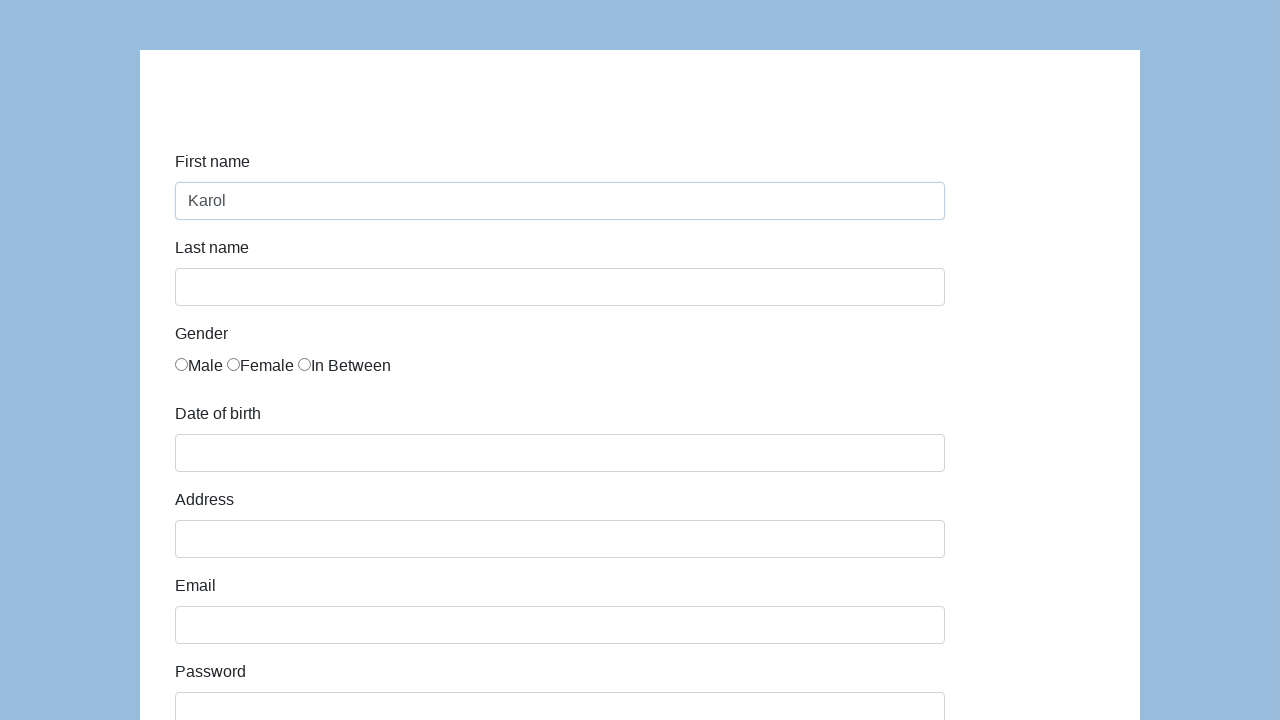

Filled last name field with 'Kowalski' on #last-name
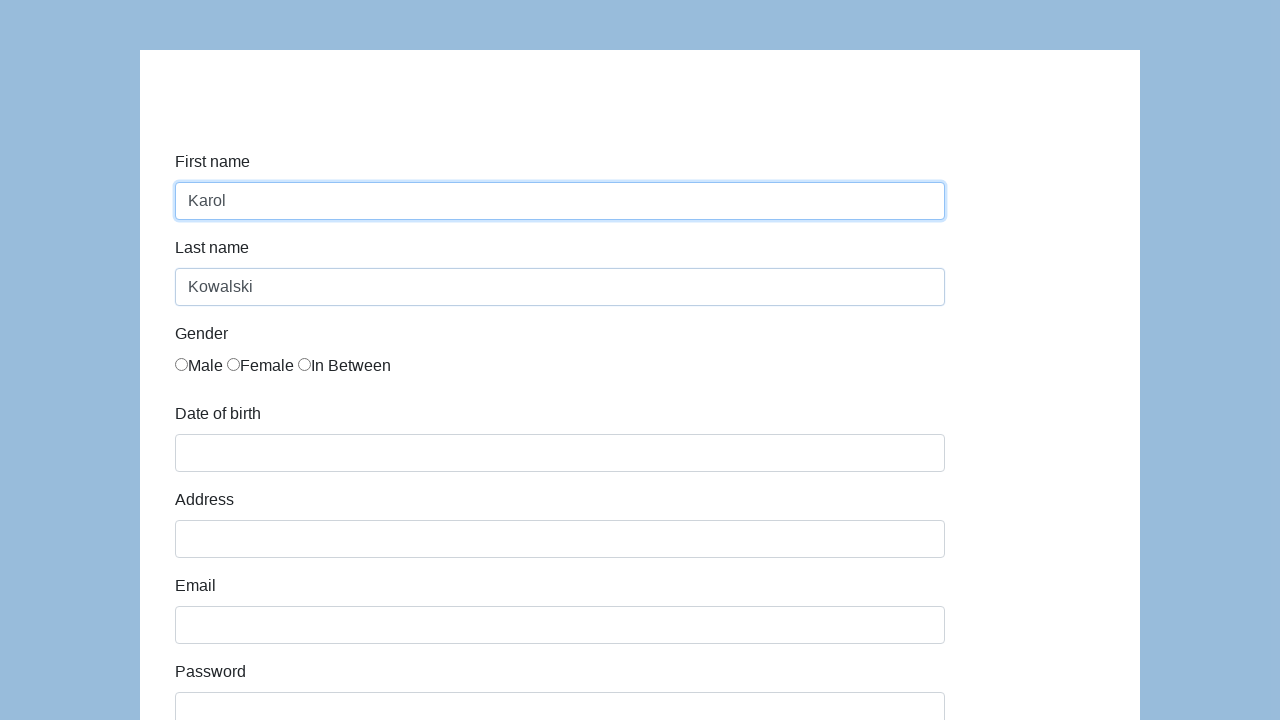

Selected Male gender option at (182, 364) on xpath=//label[text()='Male']/input[@name='gender']
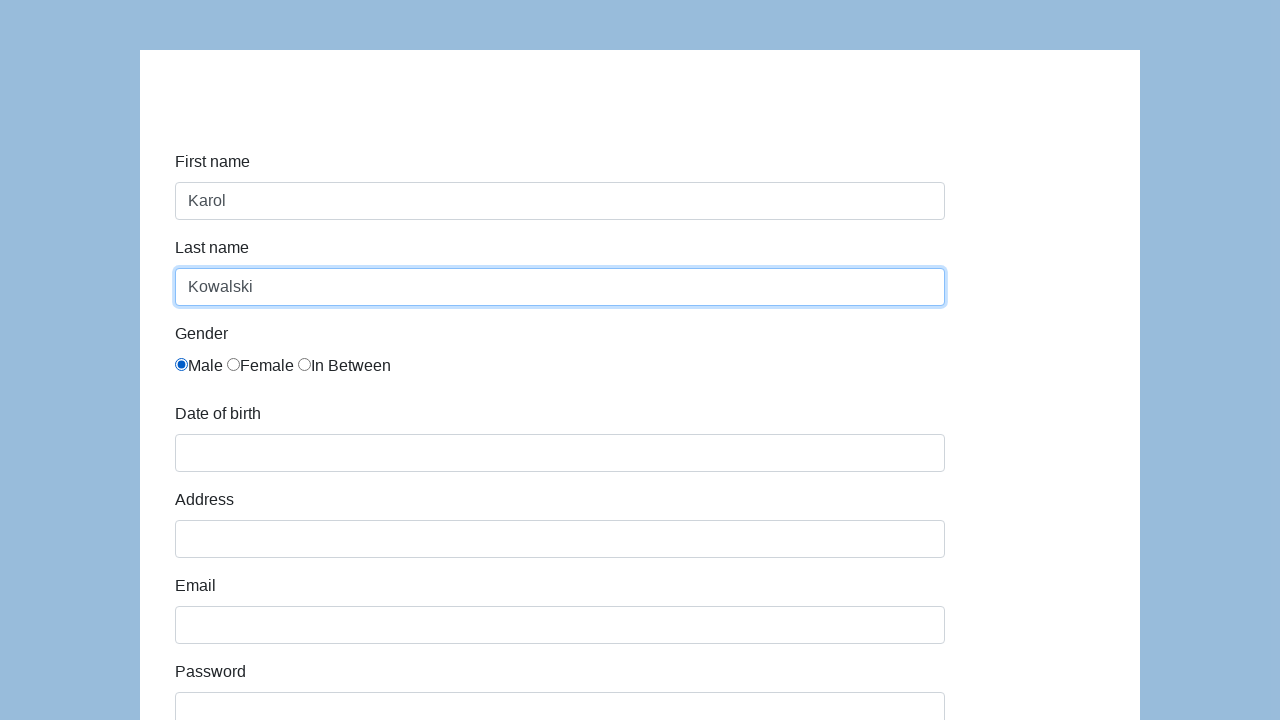

Filled date of birth field with '05/22/2010' on #dob
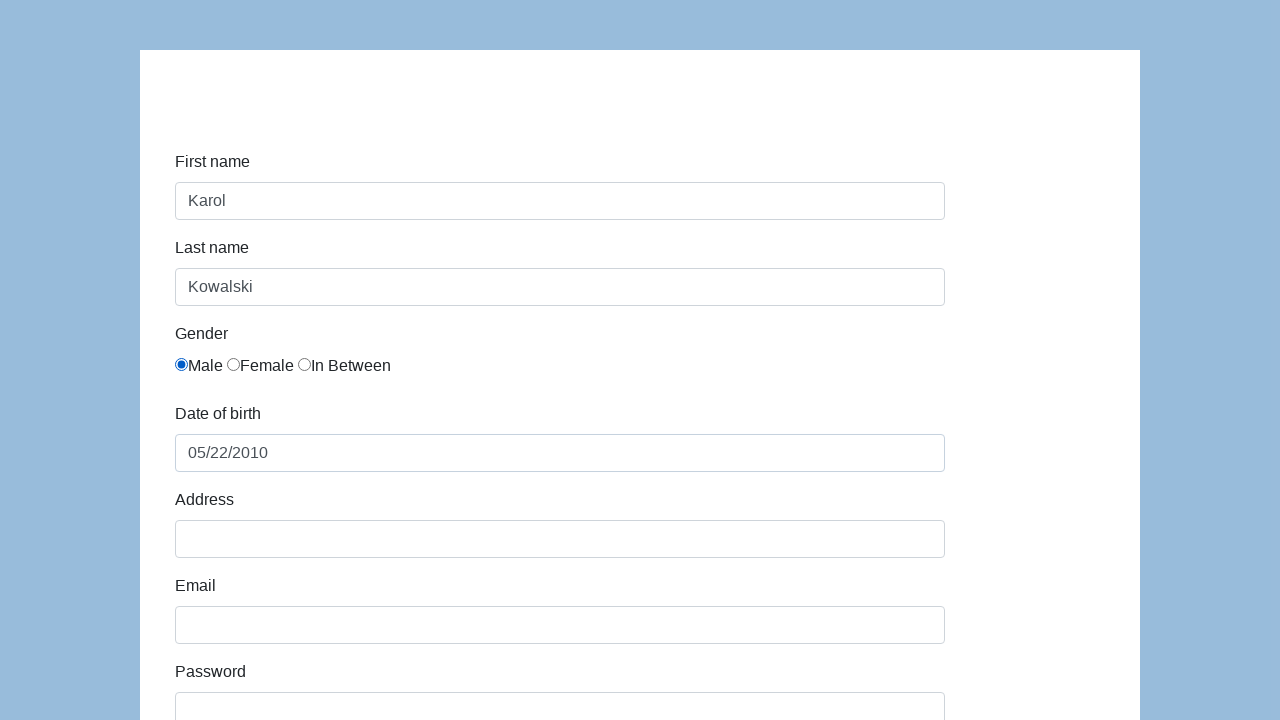

Filled address field with 'Prosta 51' on #address
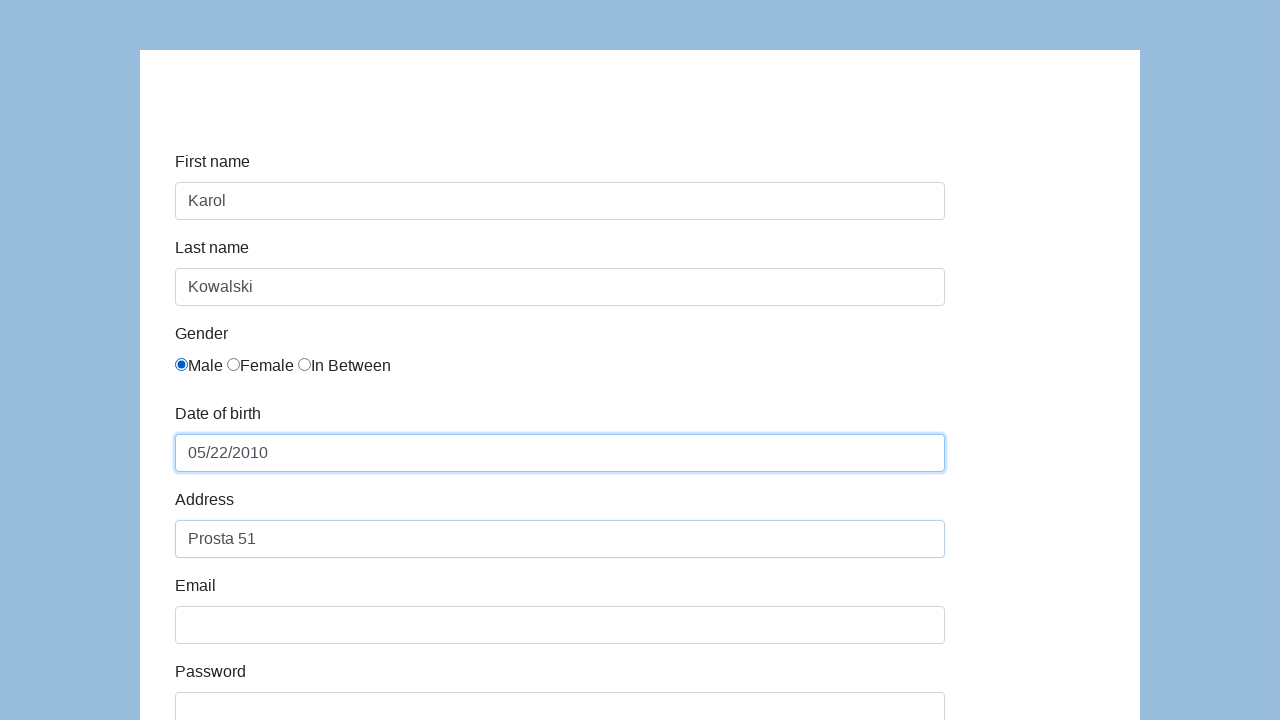

Filled email field with 'karol.kowalski@mailinator.com' on #email
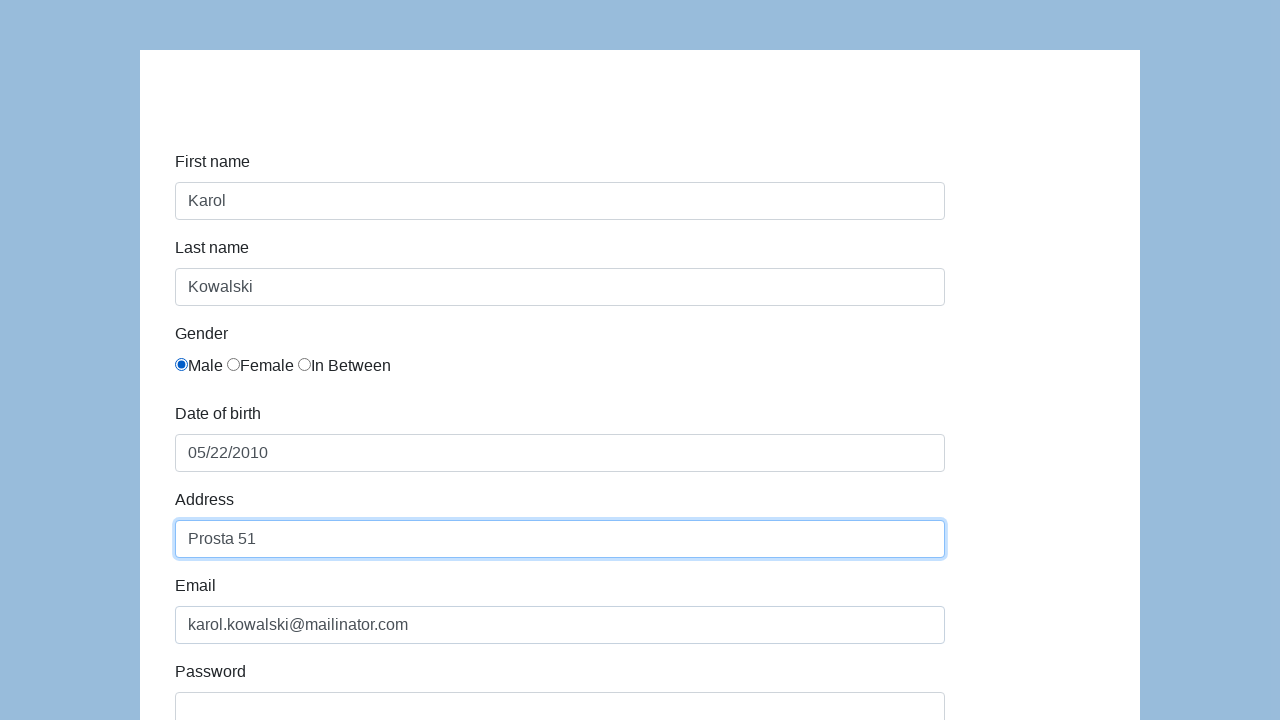

Filled password field with 'Pass123' on #password
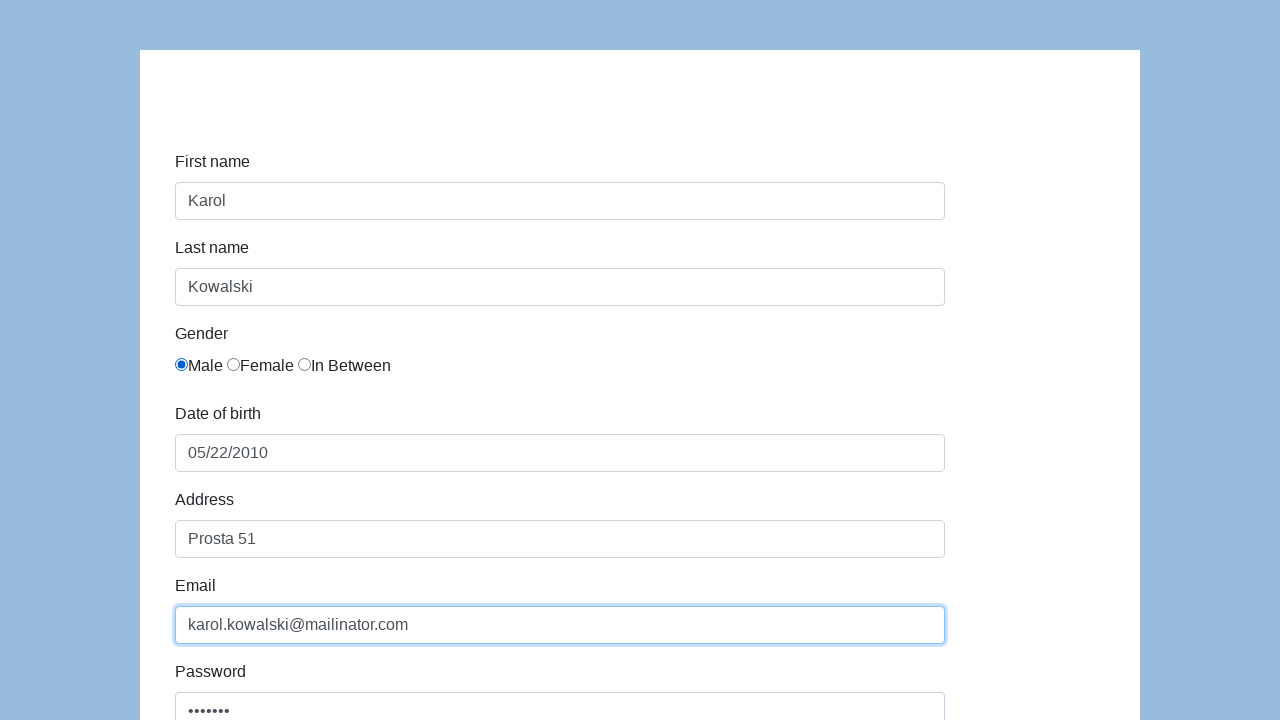

Filled company field with 'Coders Lab' on #company
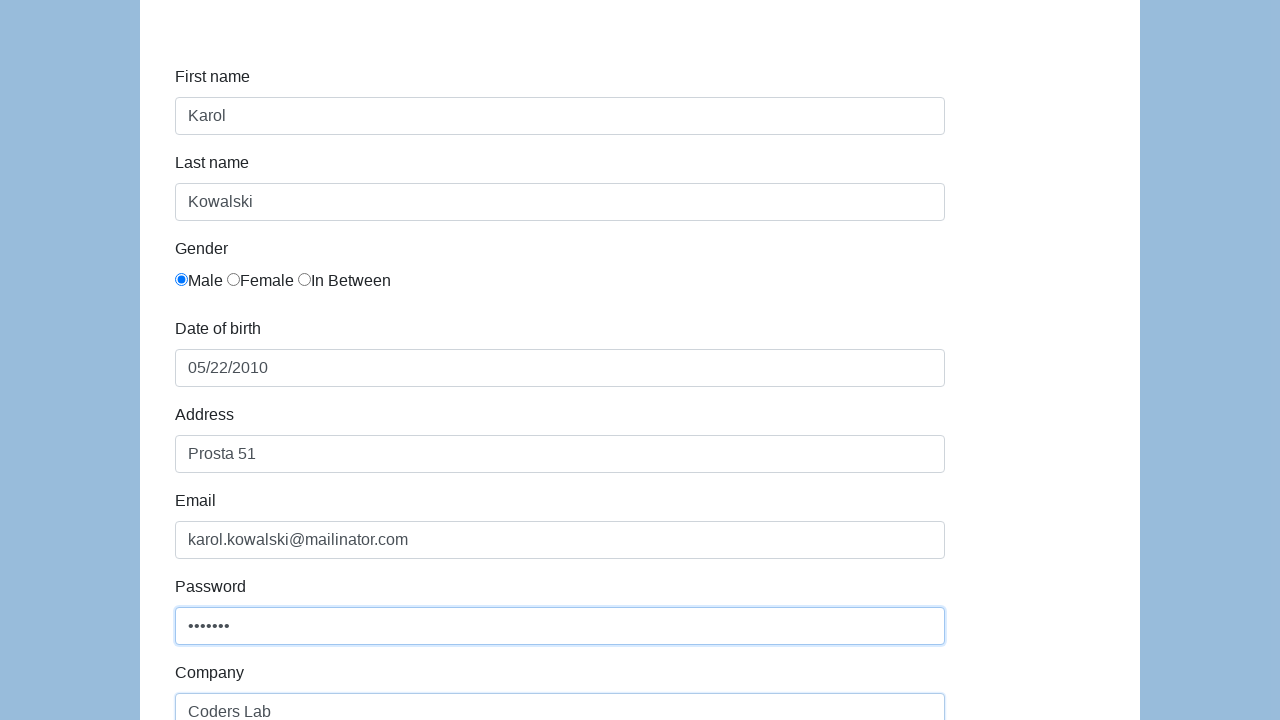

Selected 'QA' role from dropdown on #role
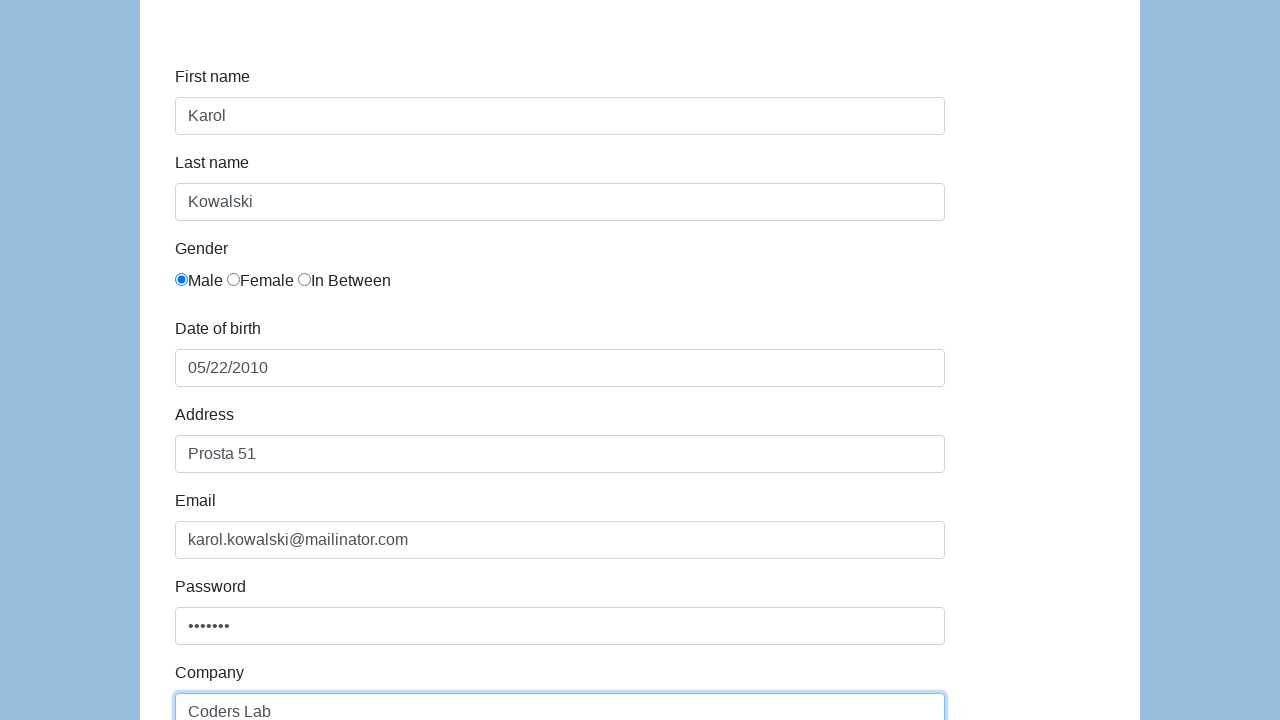

Filled comment field with 'This is my first automated test' on #comment
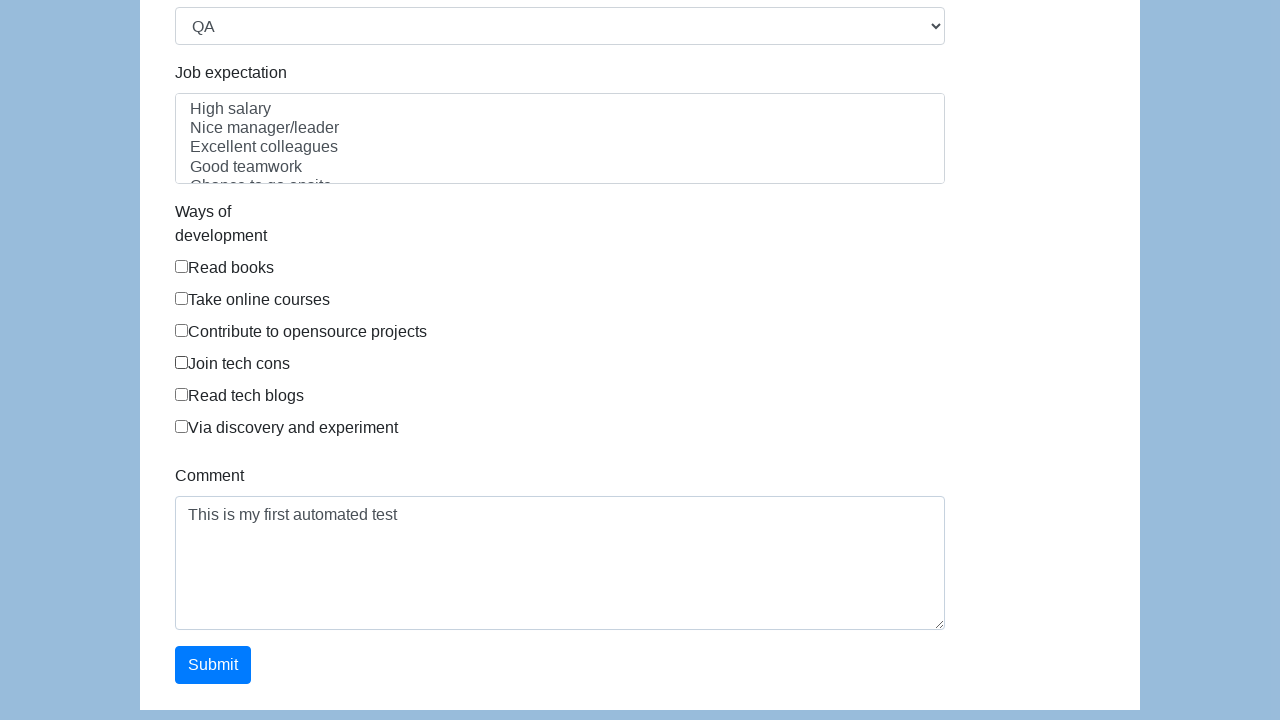

Clicked submit button to submit the registration form at (213, 665) on #submit
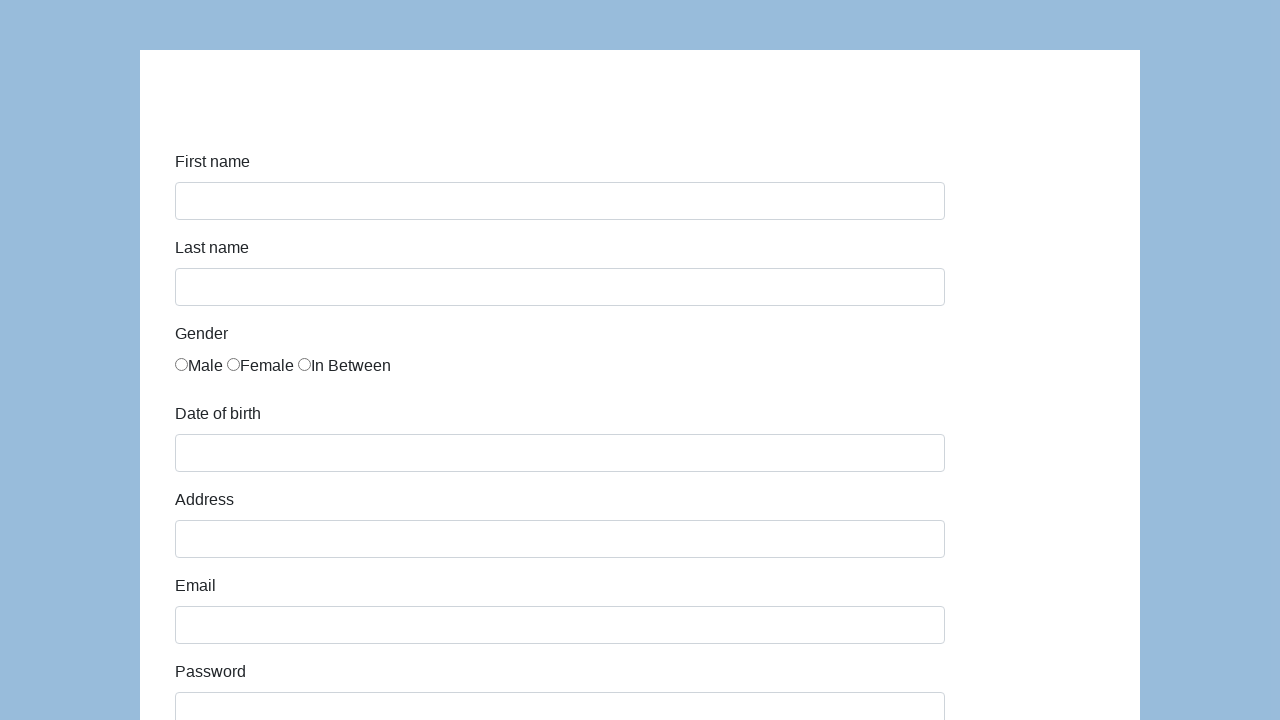

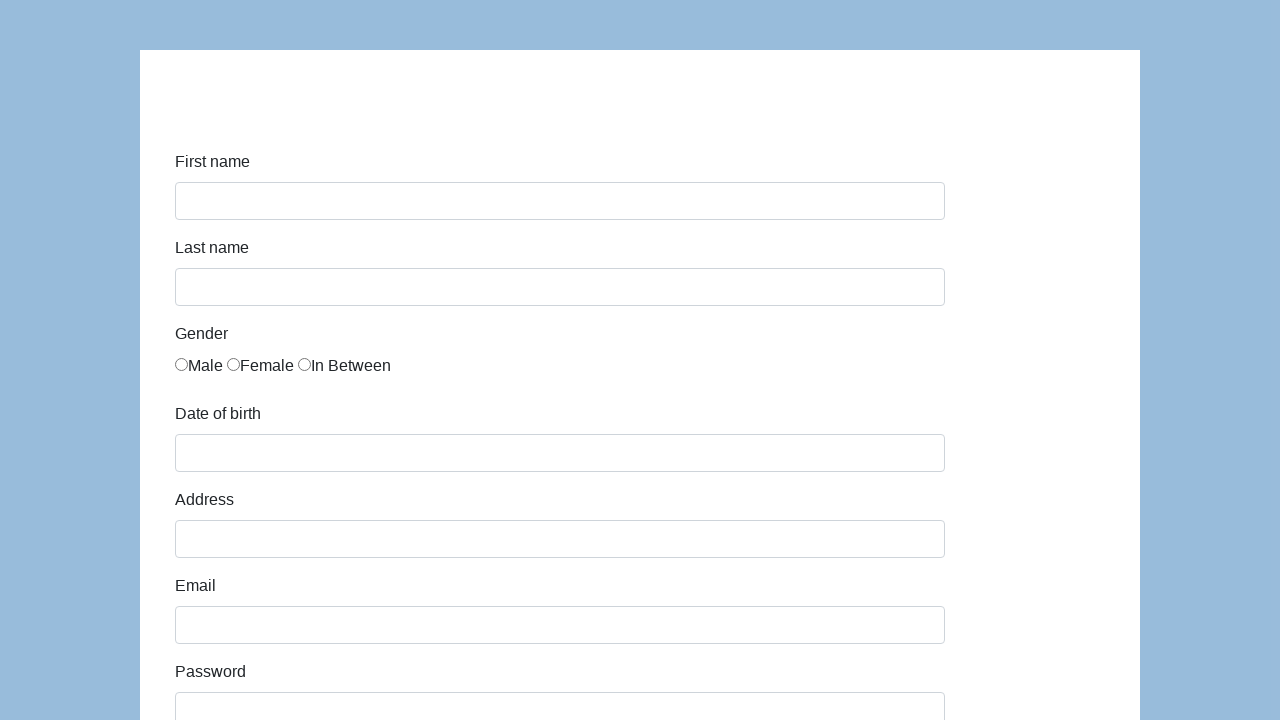